Tests multi-select dropdown functionality by selecting options and interacts with a JavaScript prompt alert by entering text into it

Starting URL: https://omayo.blogspot.com/p/page7.html

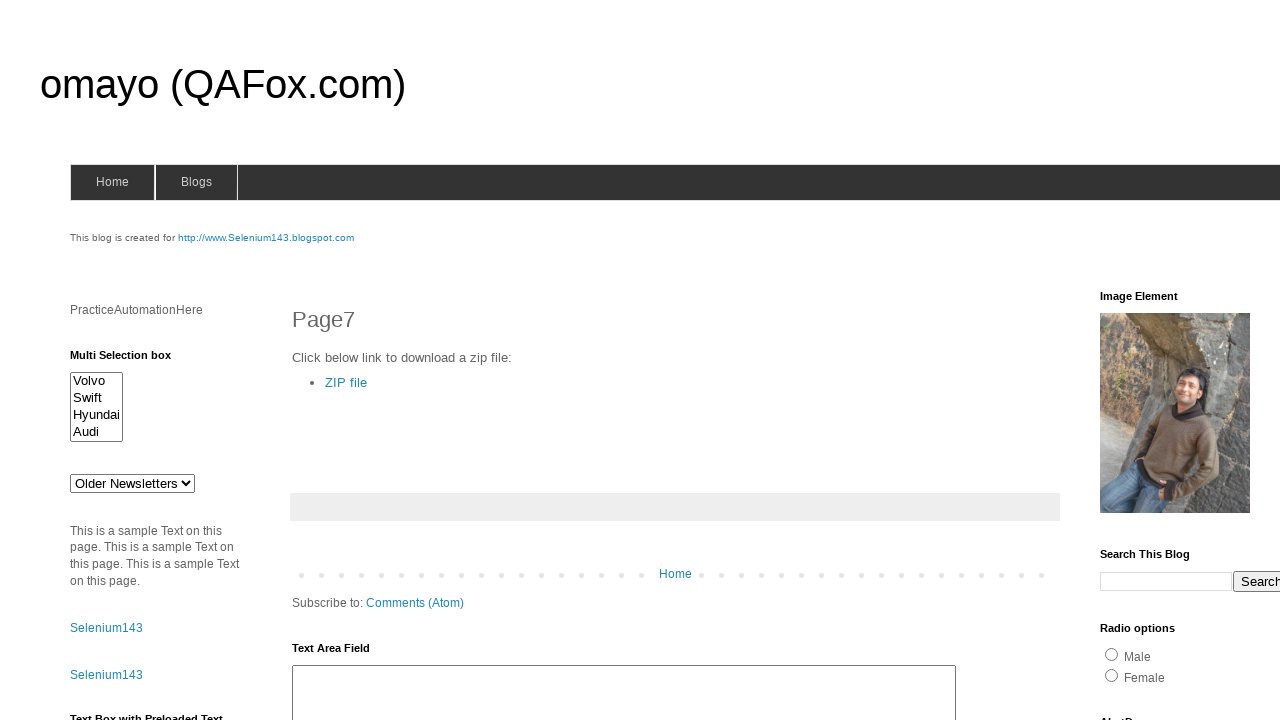

Selected 'Hyundai' from multi-select dropdown by label on #multiselect1
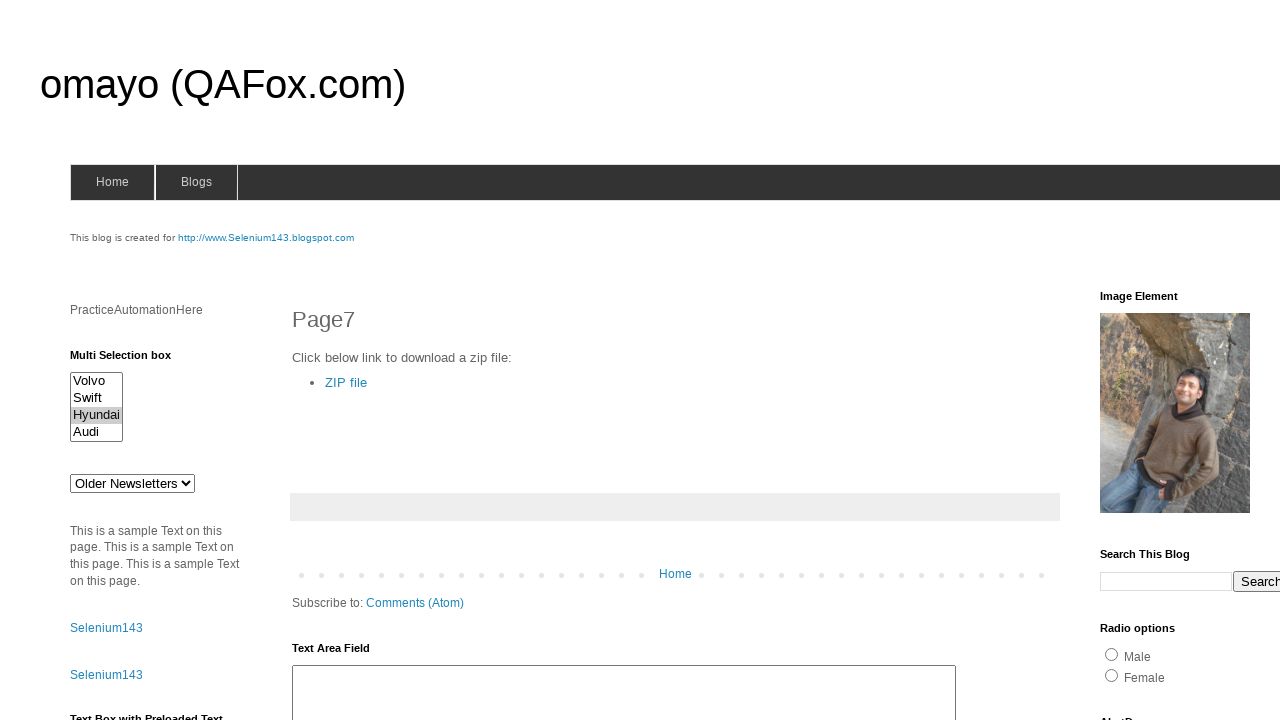

Selected 'swiftx' from multi-select dropdown by value on #multiselect1
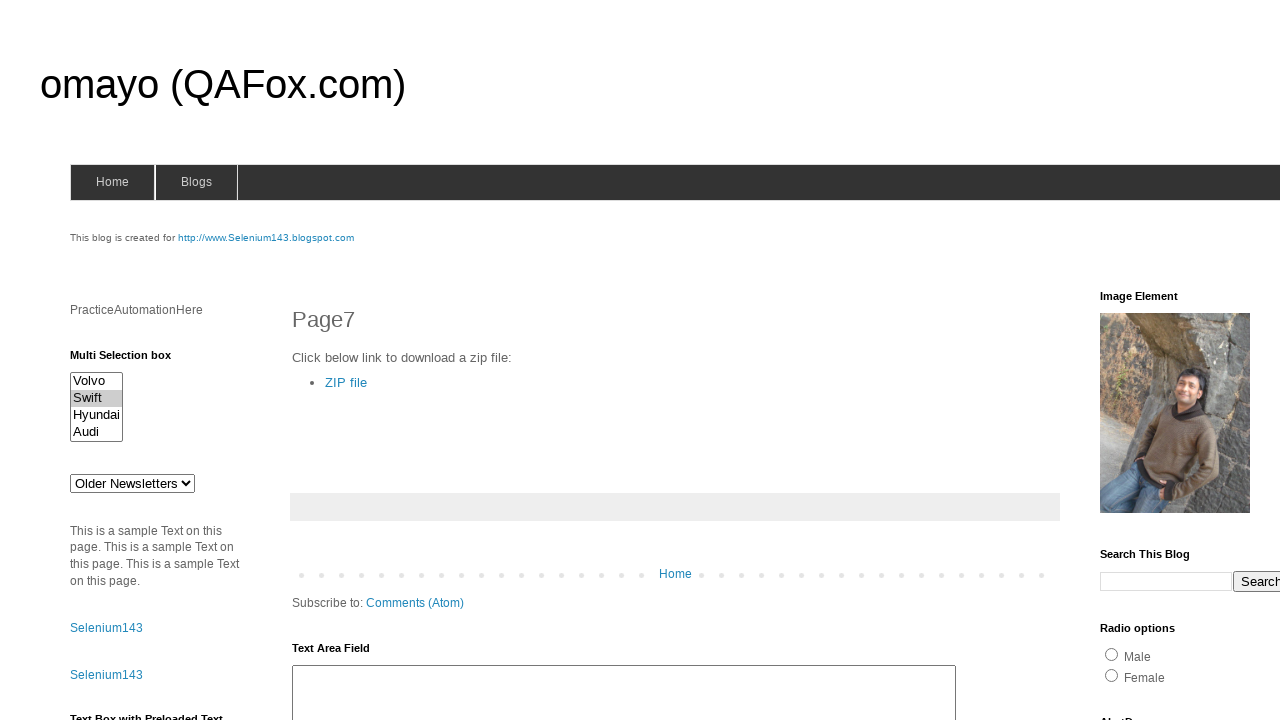

Clicked prompt button to trigger JavaScript dialog at (1140, 361) on #prompt
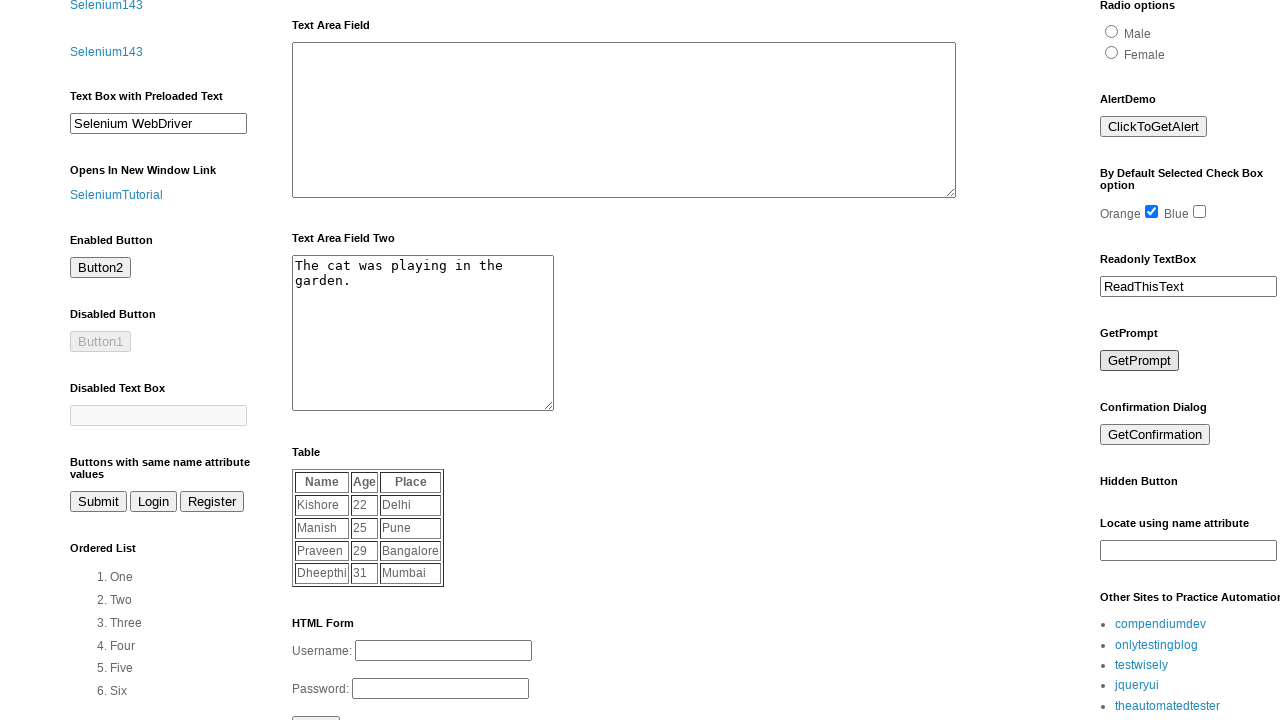

Set up dialog handler to accept prompts with text input
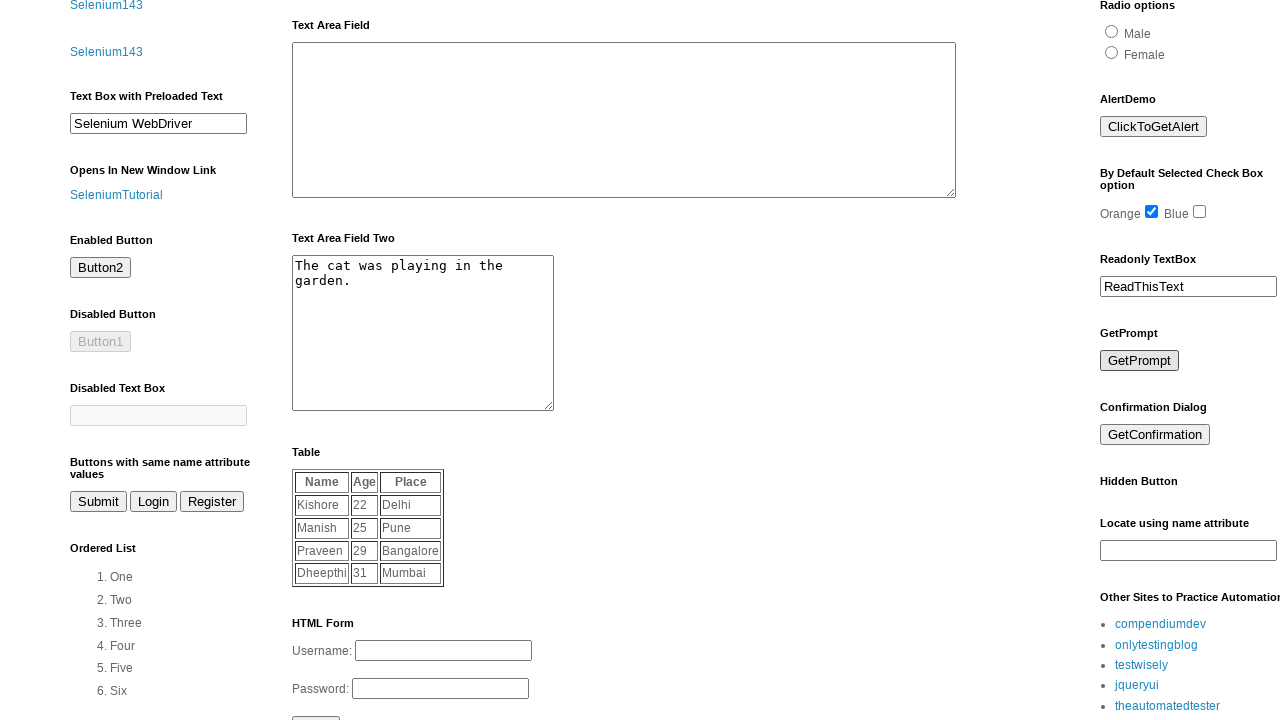

Re-clicked prompt button to trigger dialog with handler ready at (1140, 361) on #prompt
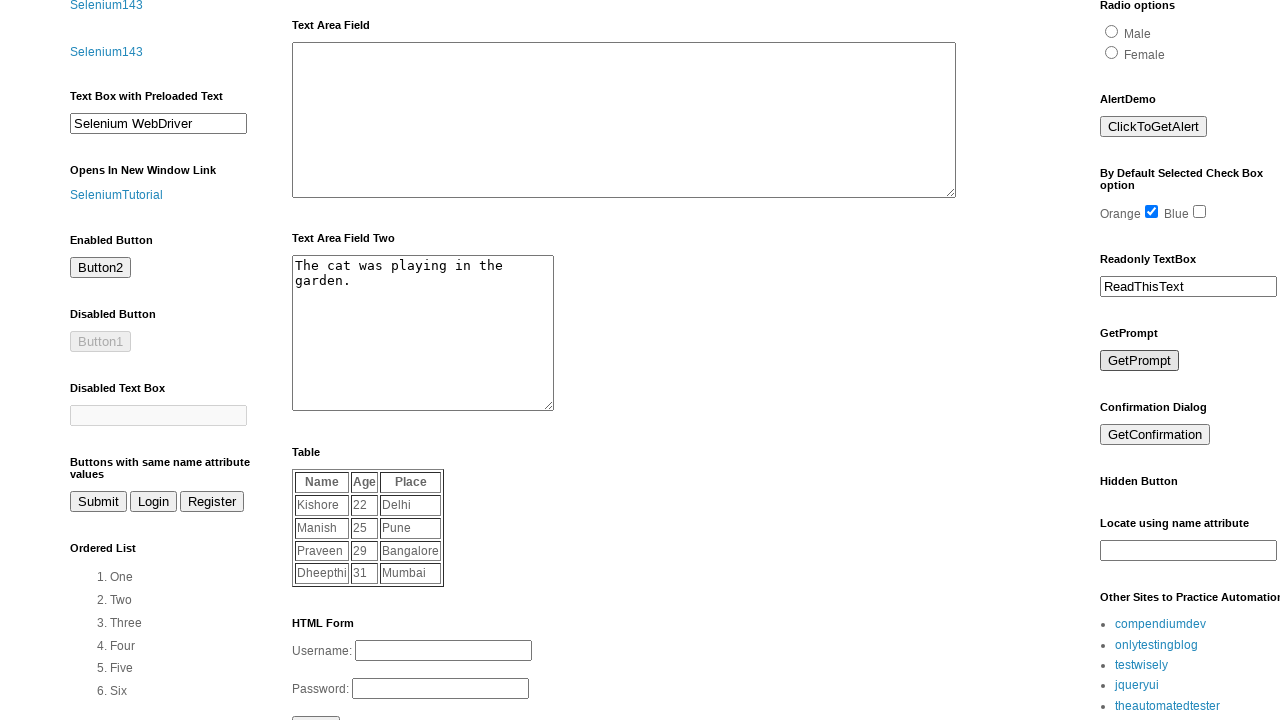

Waited 1000ms for dialog to be processed
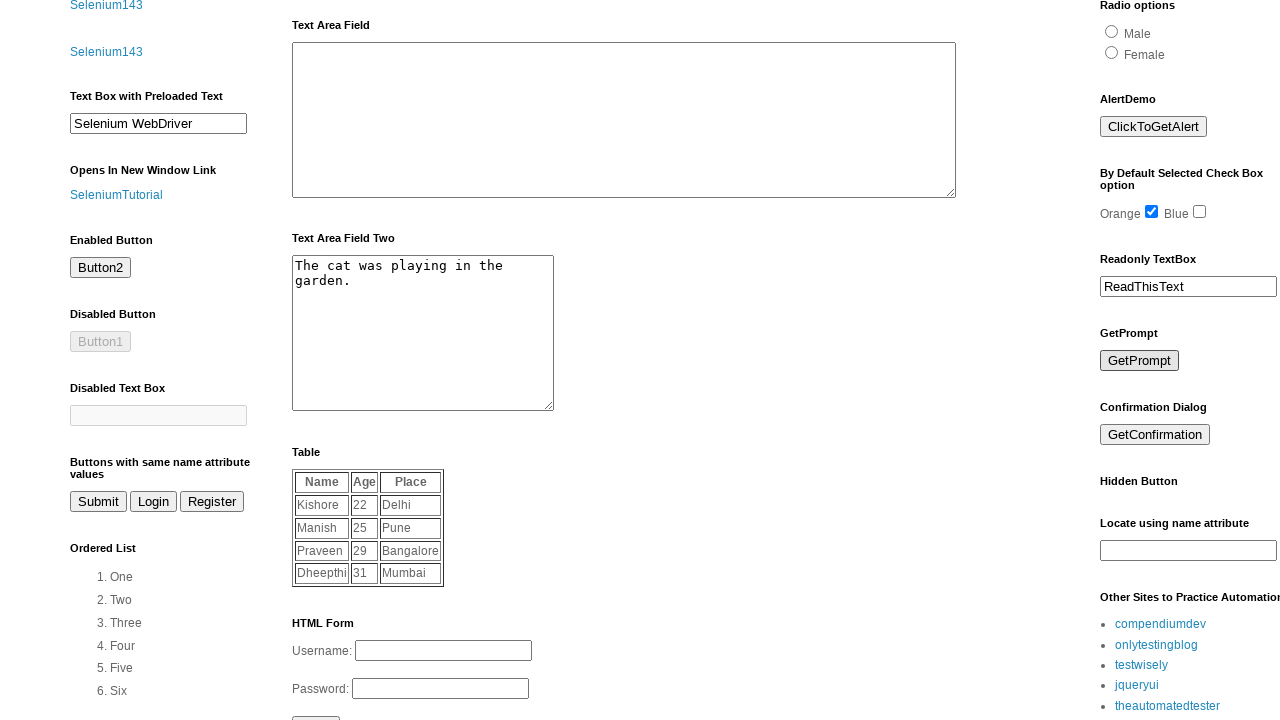

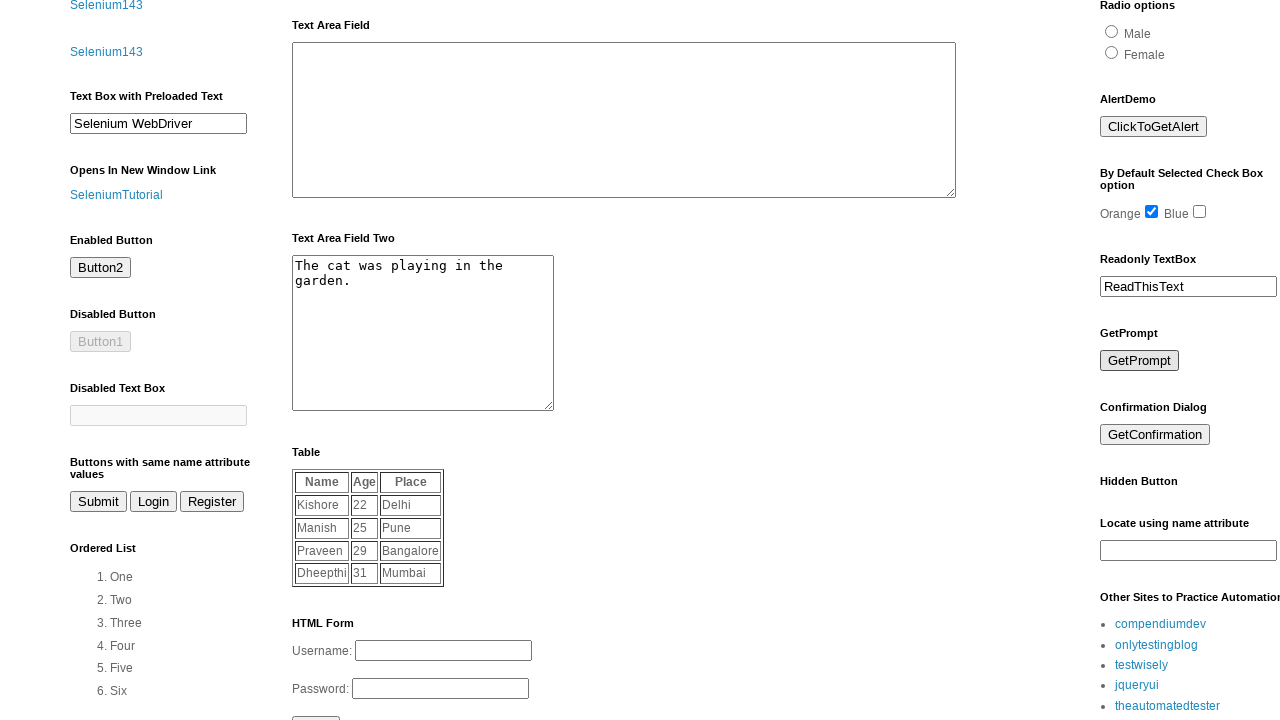